Tests form submission with numeric values in all fields

Starting URL: https://lm.skillbox.cc/qa_tester/module02/homework1/

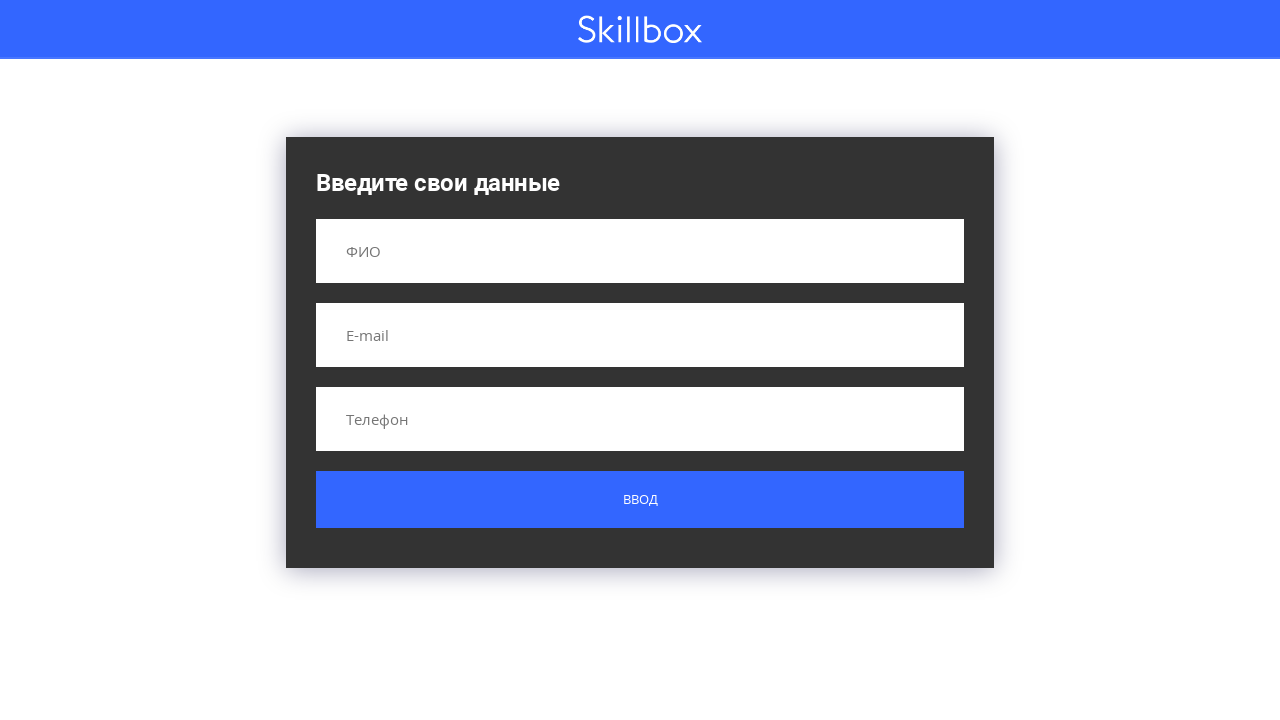

Filled name field with numeric value '123456' on input[name='name']
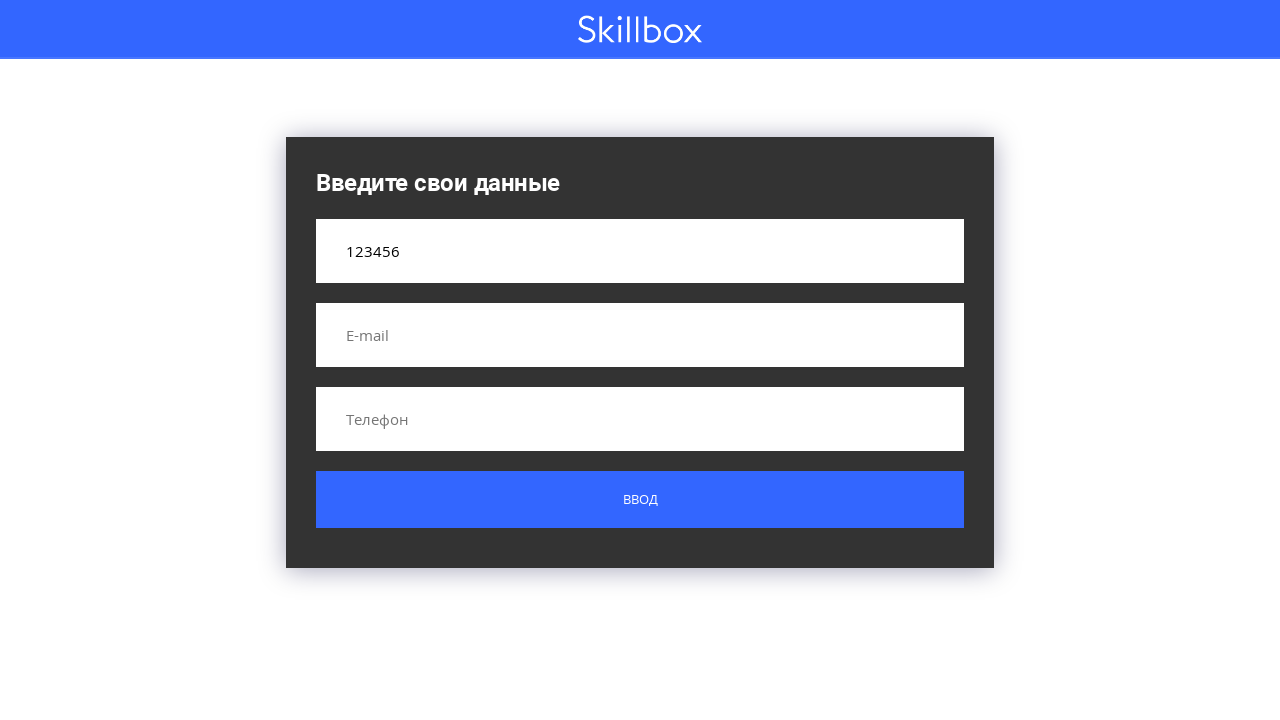

Filled email field with numeric value '123456' on input[name='email']
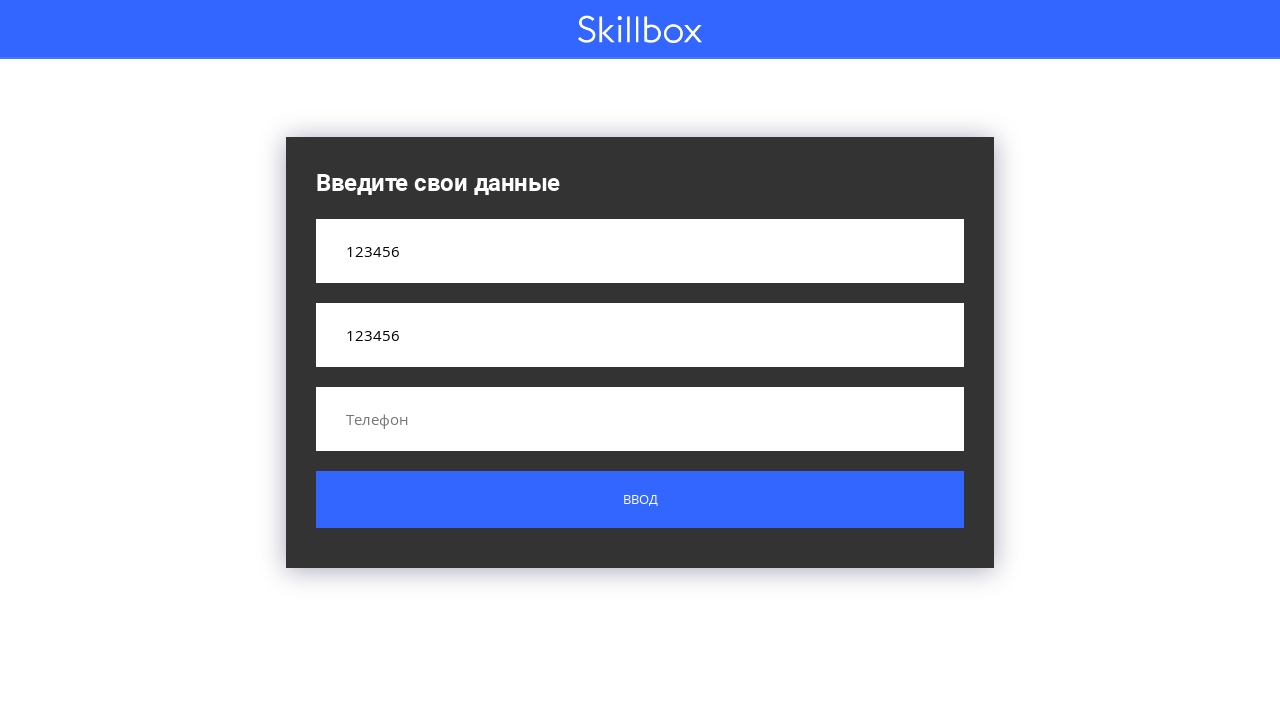

Filled phone field with numeric value '123456' on input[name='phone']
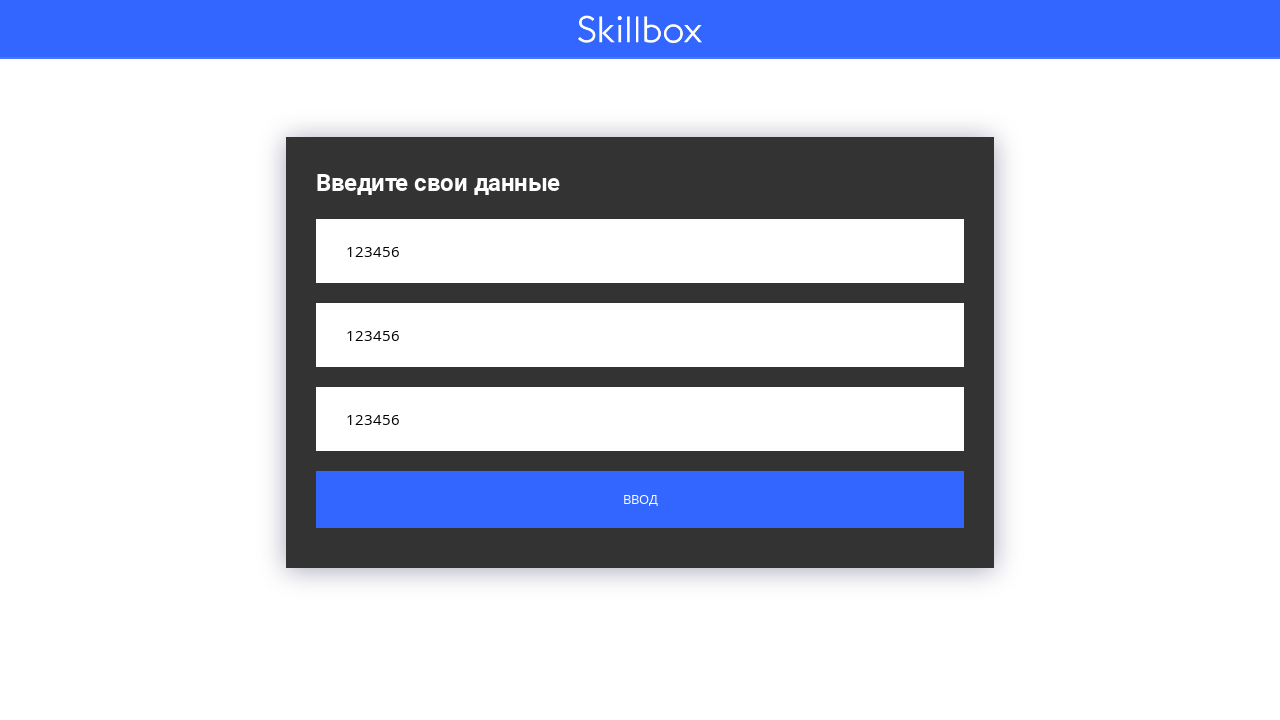

Clicked submit button to submit the form at (640, 500) on .button
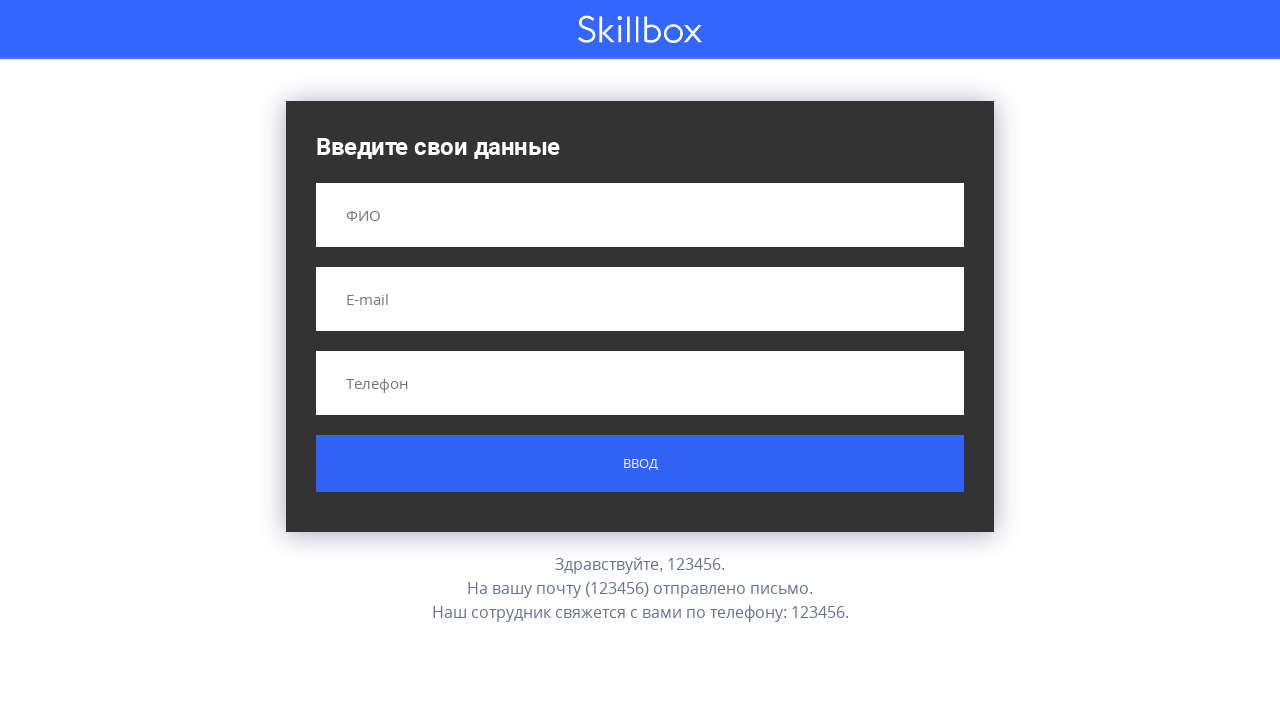

Form submission result appeared on page
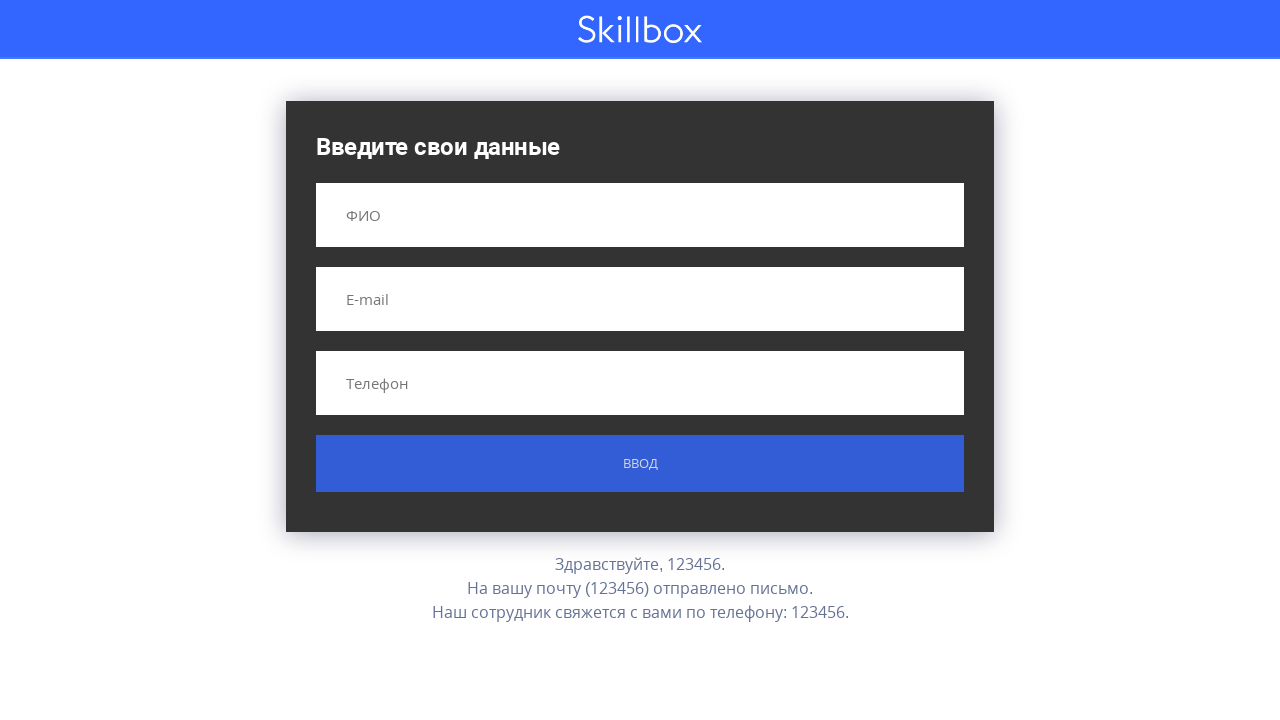

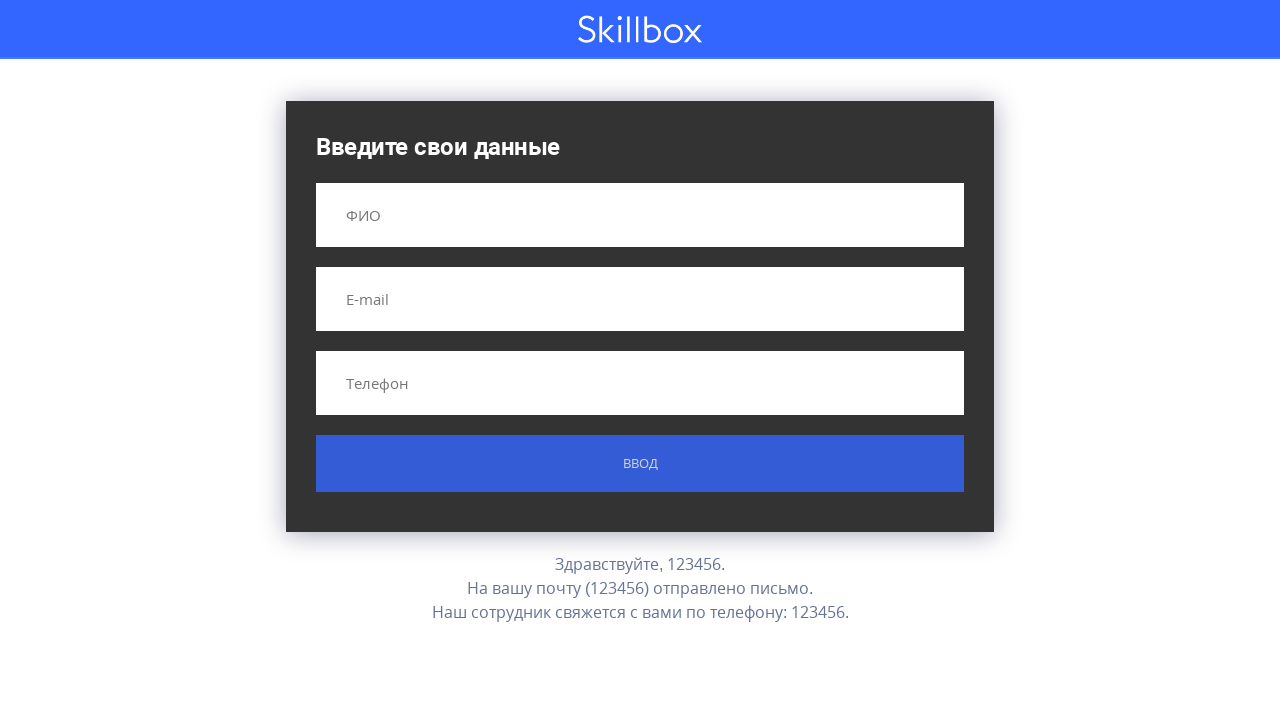